Tests iframe functionality by switching to an iframe and verifying text content is displayed

Starting URL: https://practice.cydeo.com/iframe

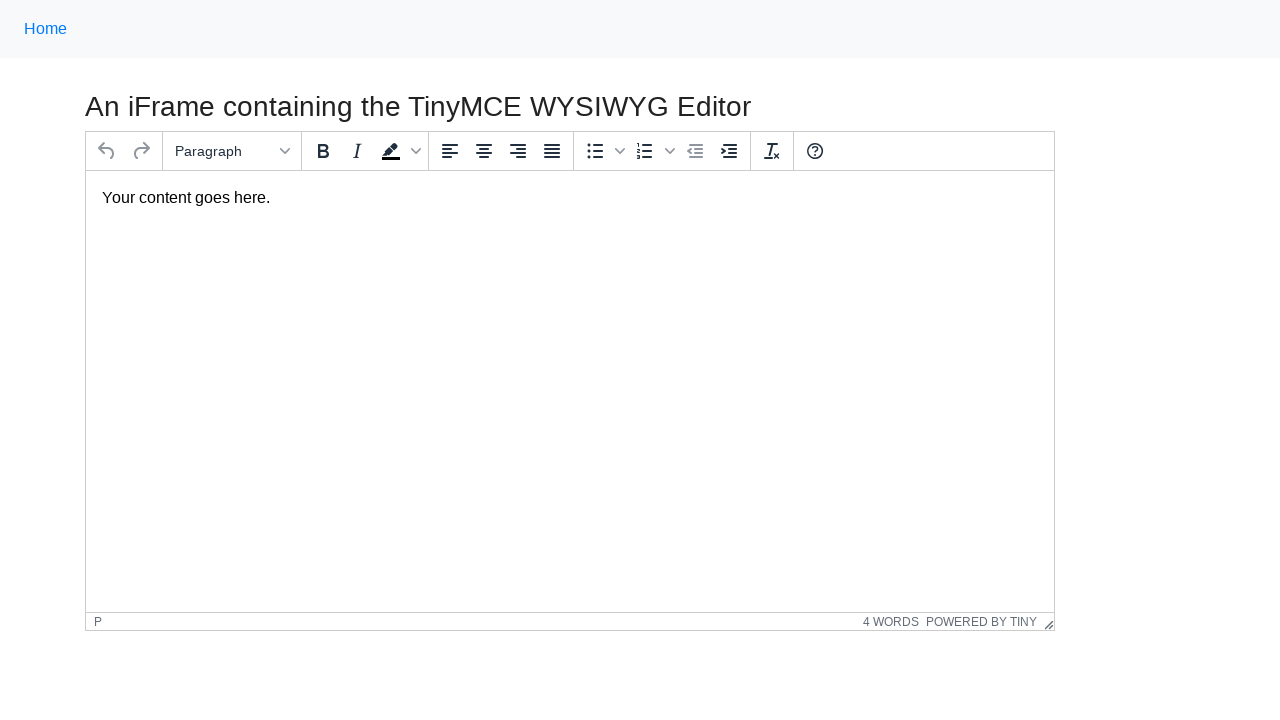

Navigated to iframe practice page
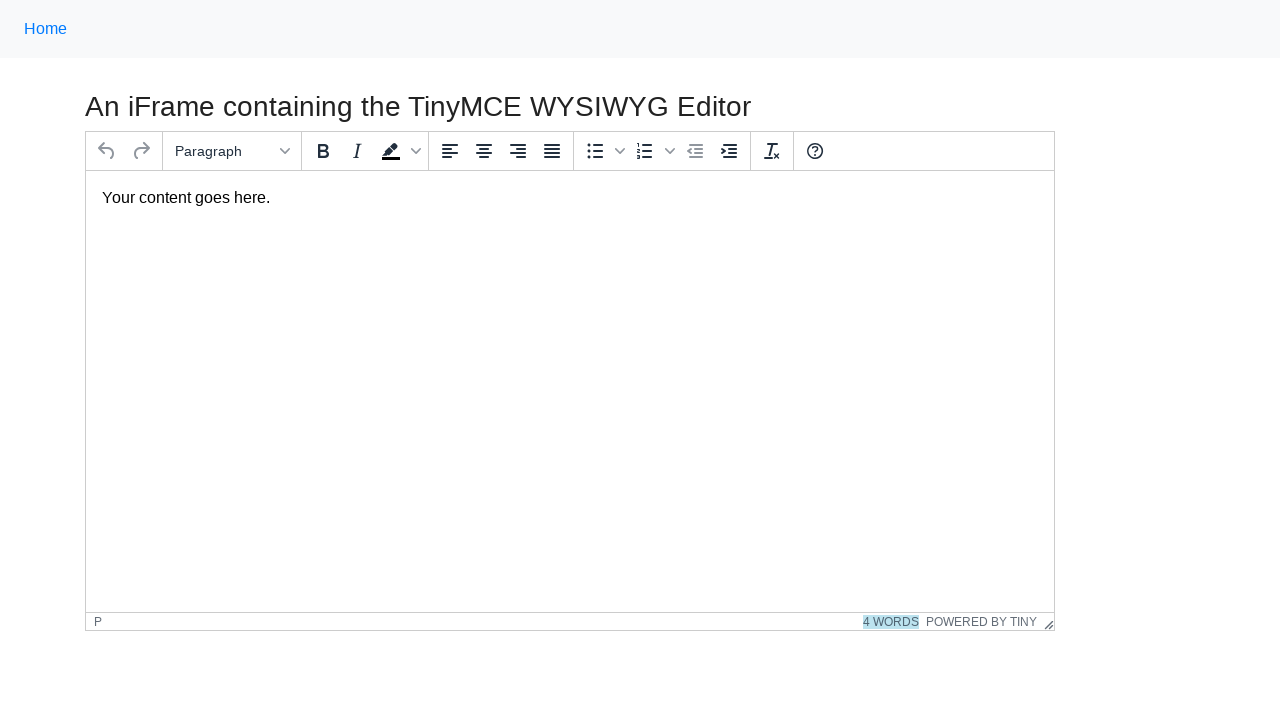

Switched to iframe with id 'mce_0_ifr'
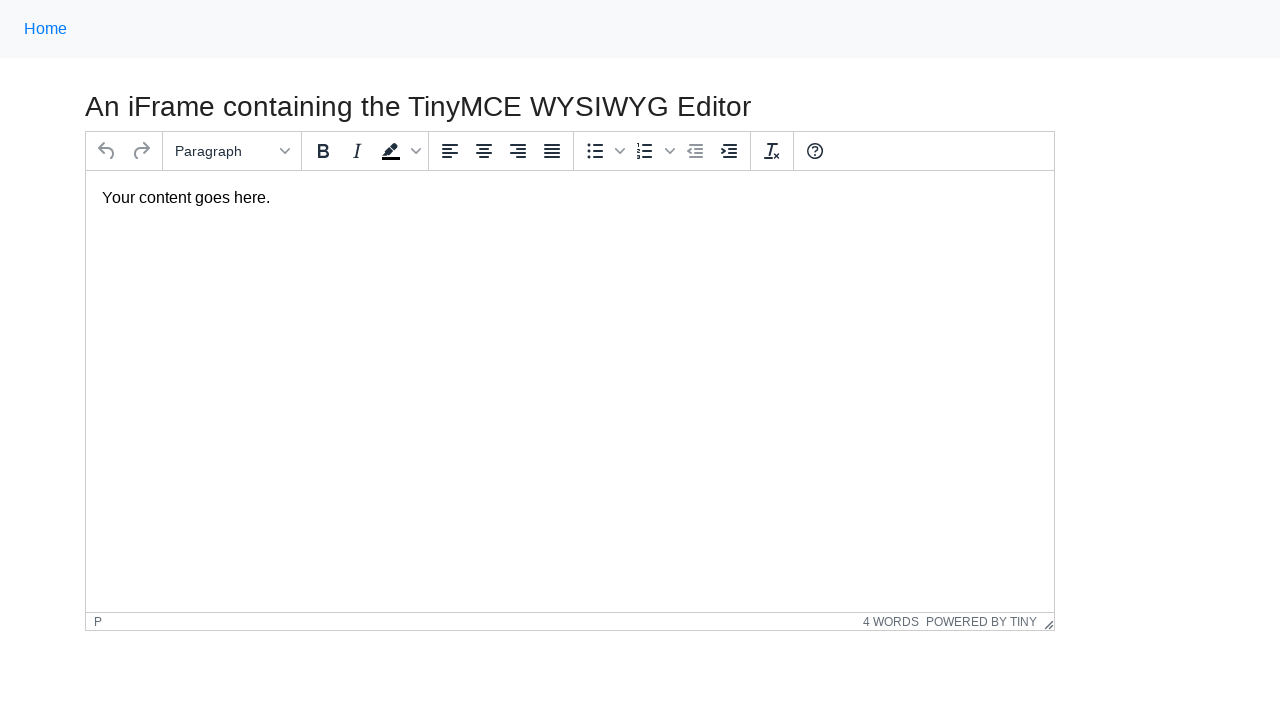

Located paragraph element inside iframe
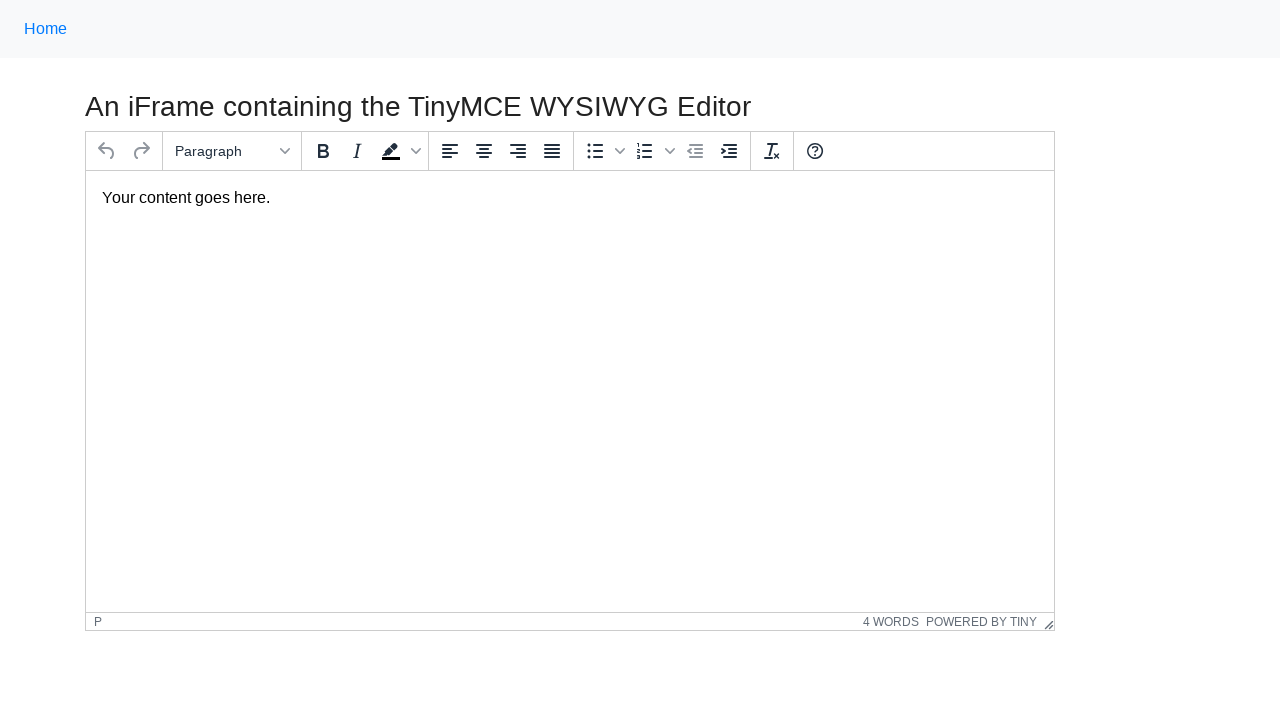

Verified text area is visible inside iframe
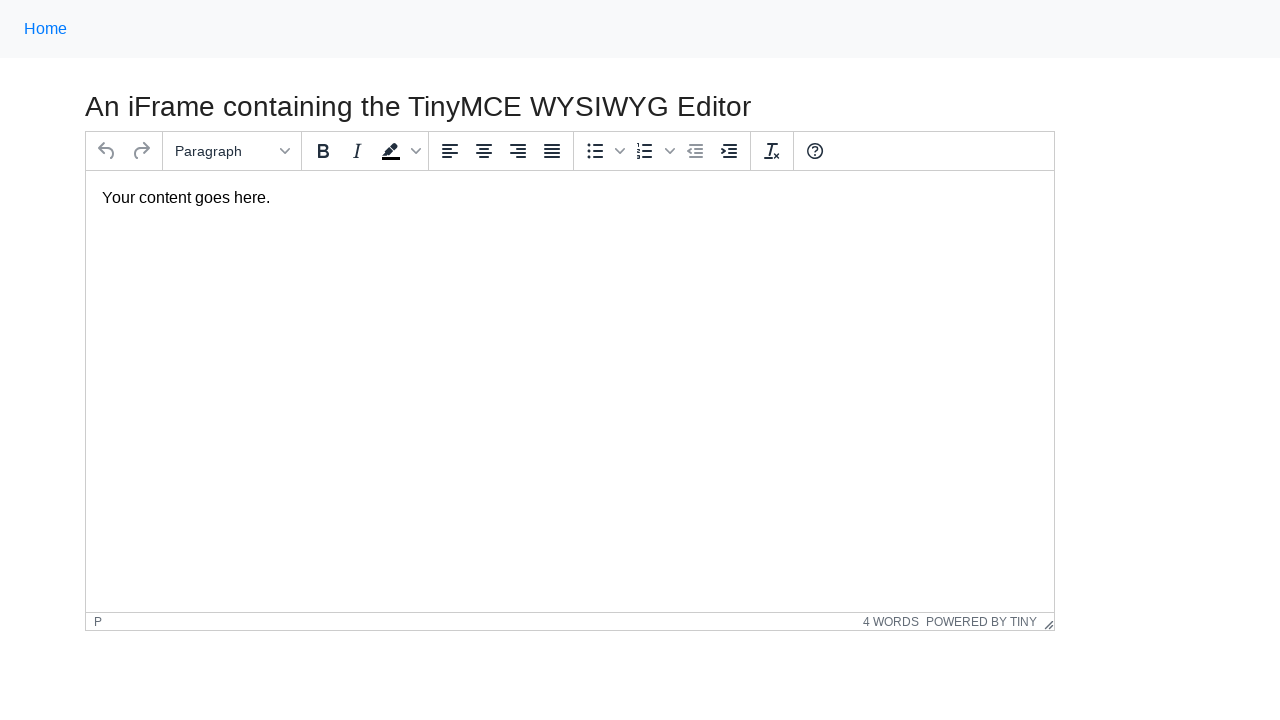

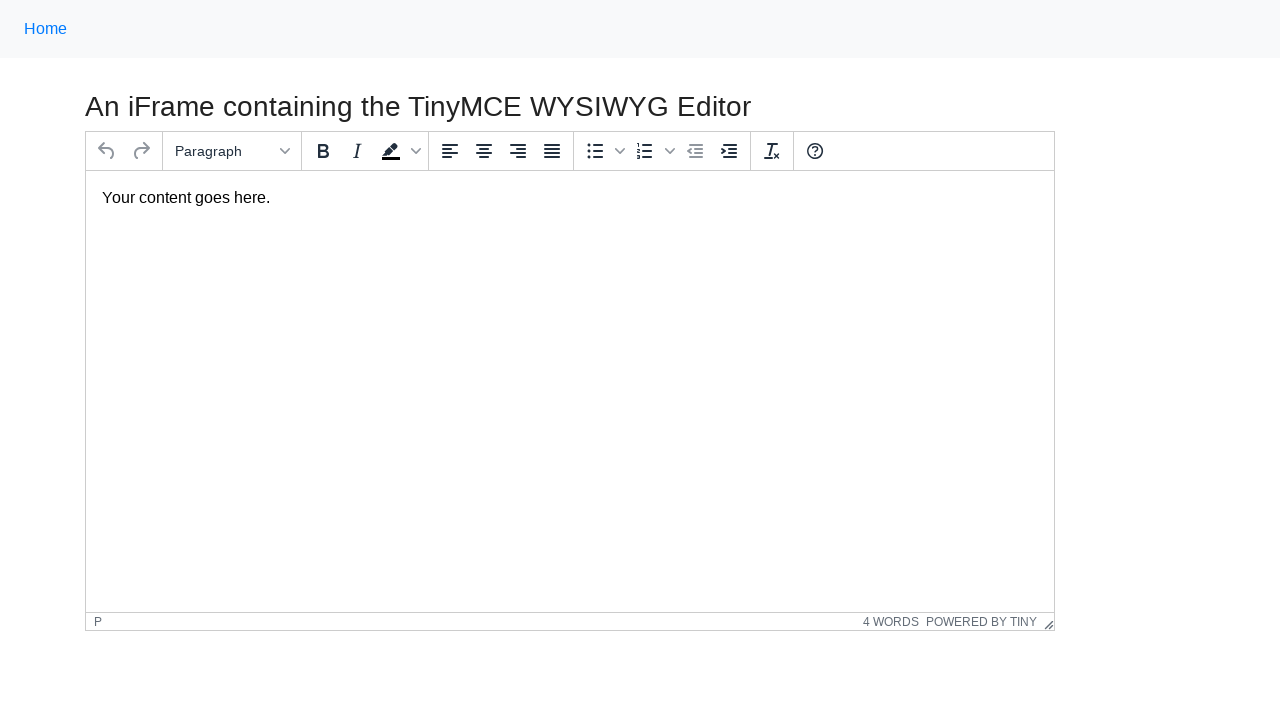